Tests prompt box alert functionality by clicking a button to trigger a JavaScript prompt dialog and interacting with it

Starting URL: https://www.hyrtutorials.com/p/alertsdemo.html

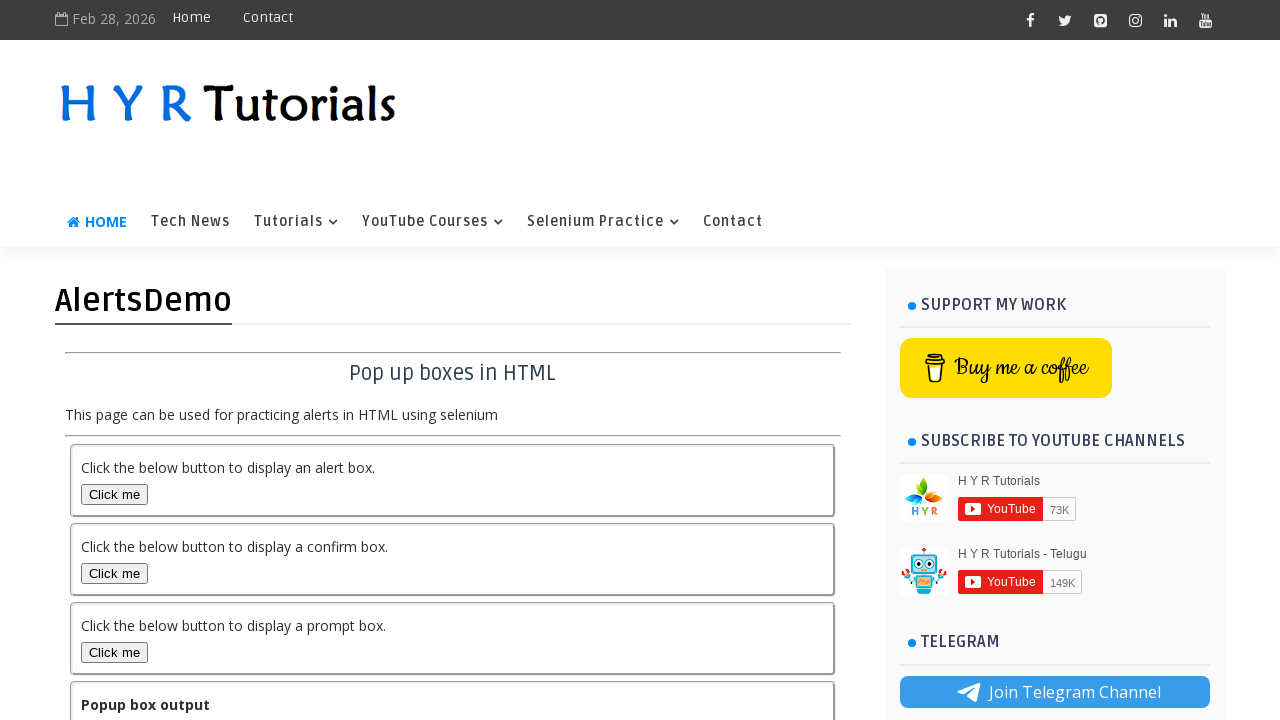

Clicked the prompt box button to trigger the JavaScript prompt dialog at (114, 652) on #promptBox
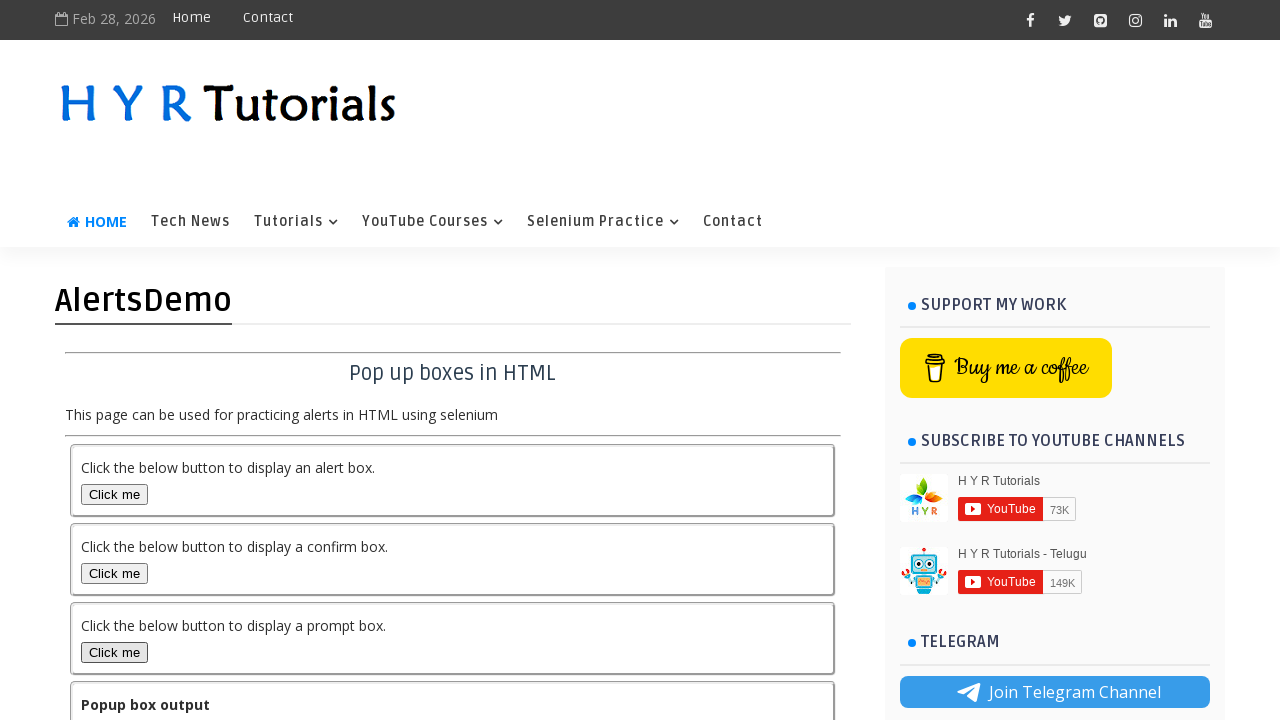

Set up dialog handler to accept prompt with 'Sample input text'
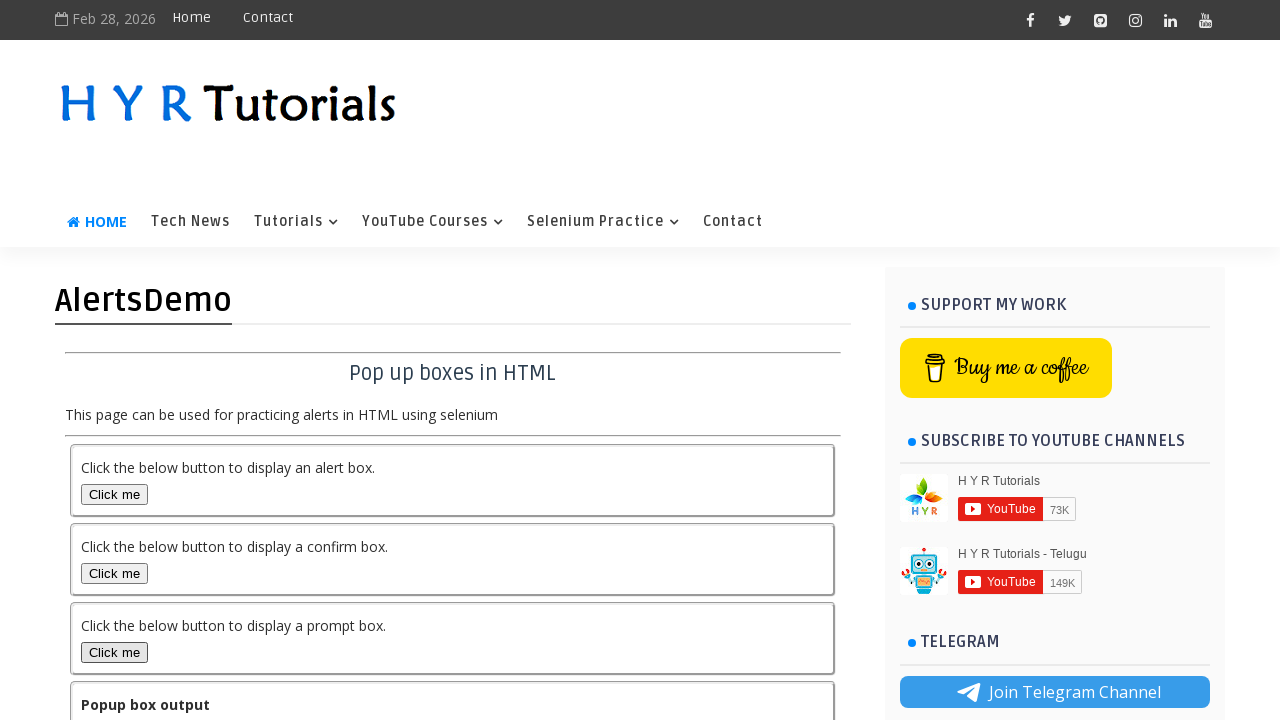

Waited 1000ms for dialog interaction to complete
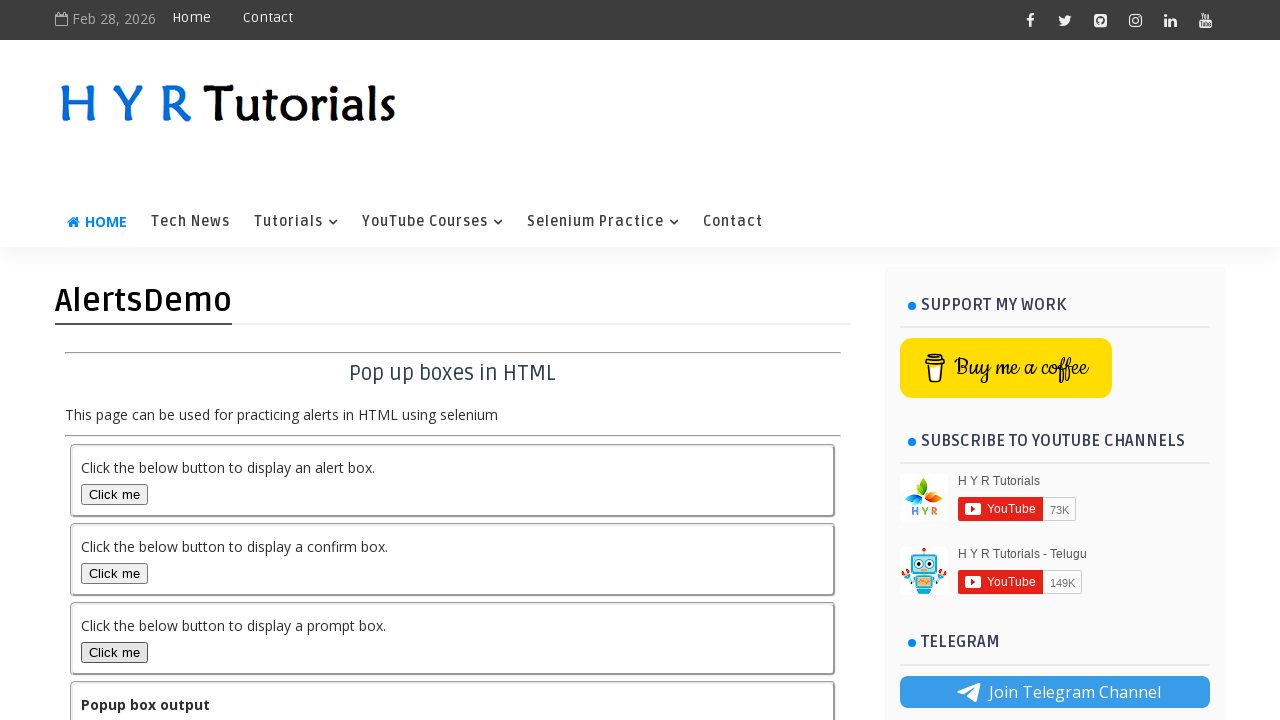

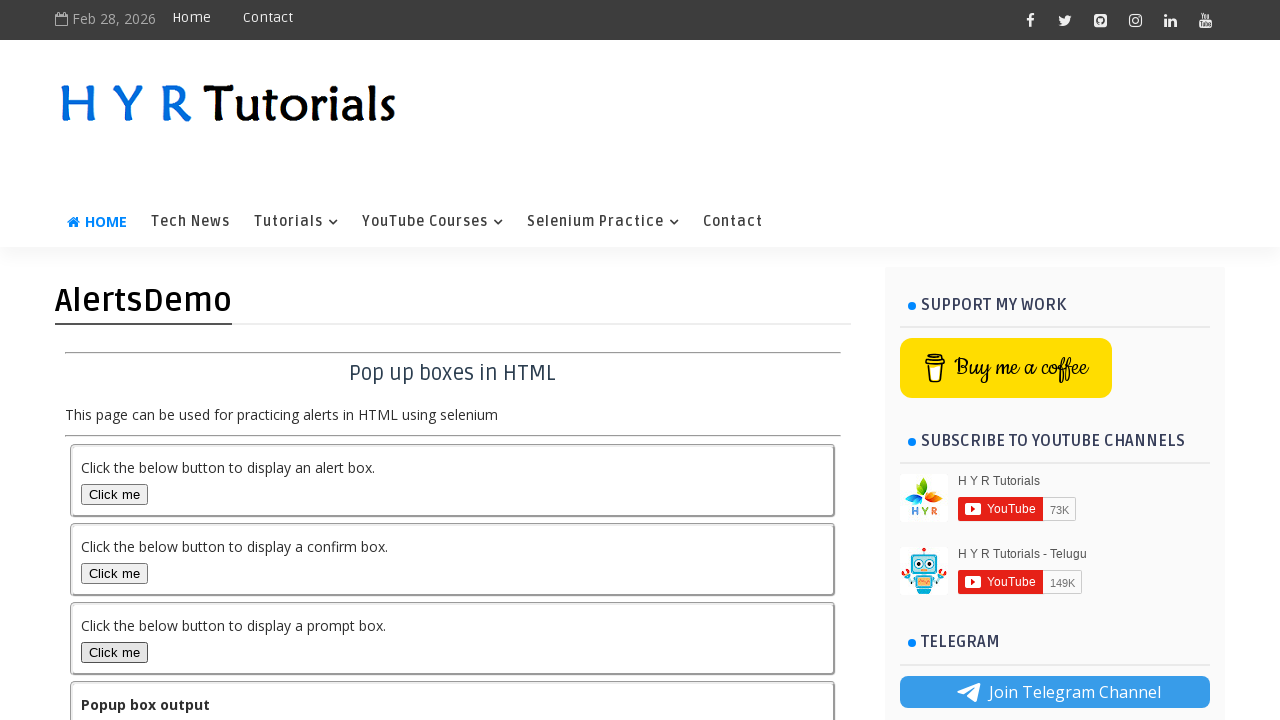